Tests Python.org search functionality by entering a search query "pycon" and submitting the form, then verifying results are returned.

Starting URL: https://www.python.org

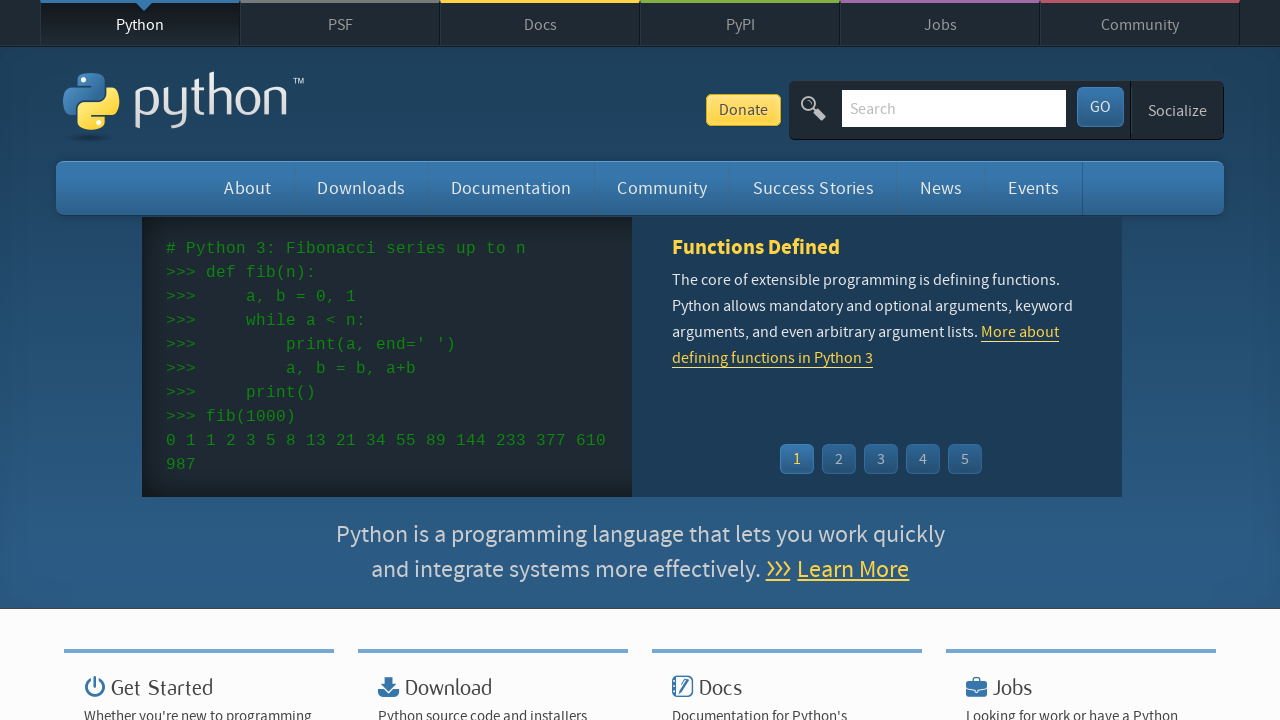

Filled search box with 'pycon' query on input[name='q']
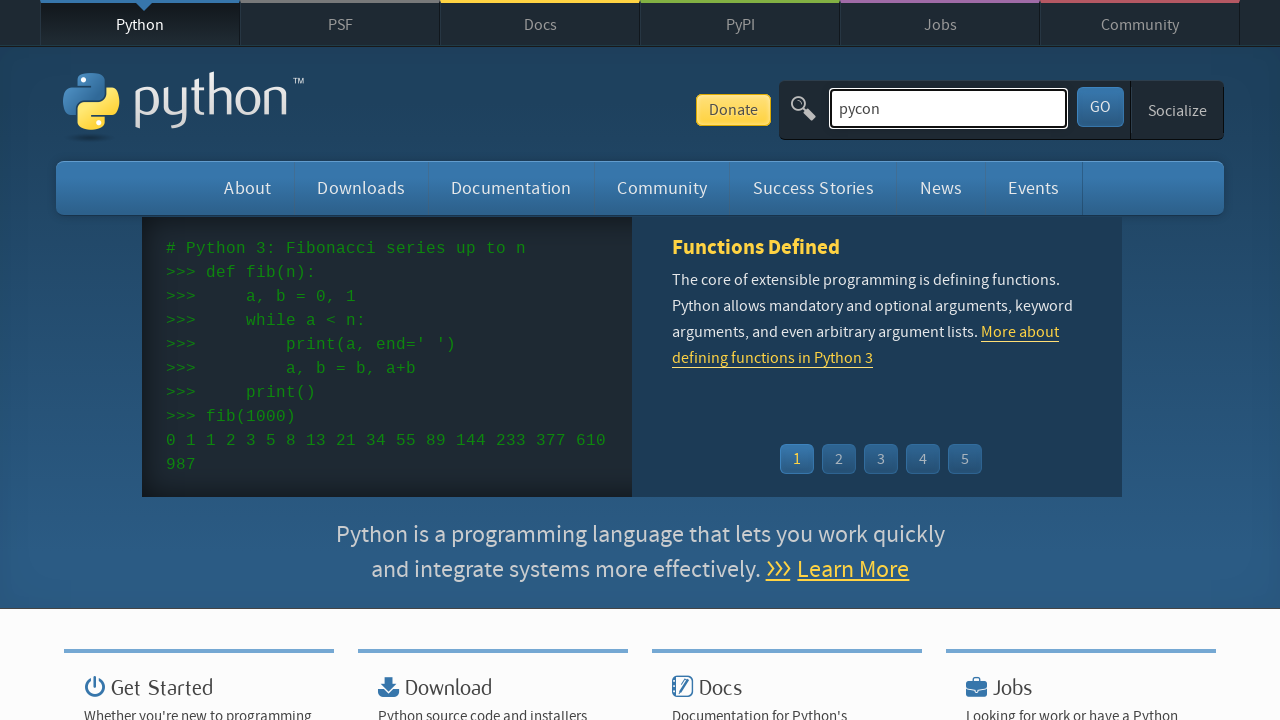

Pressed Enter to submit search form on input[name='q']
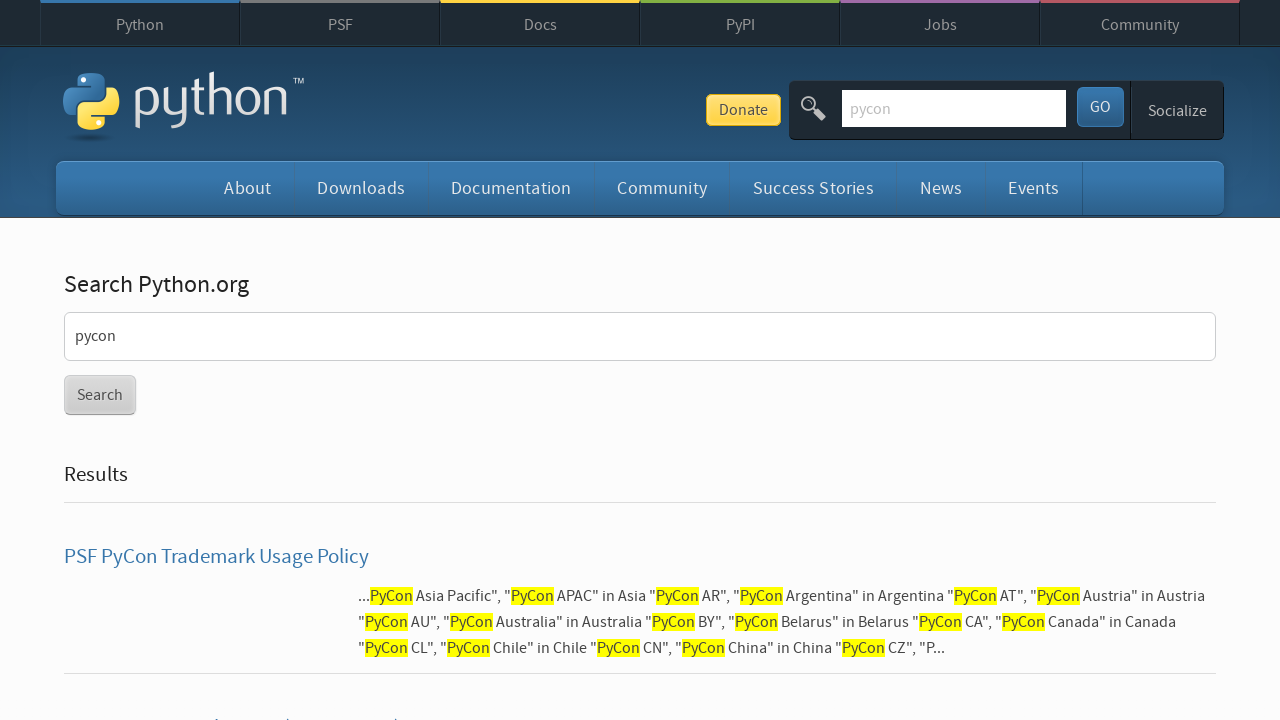

Search results page loaded successfully
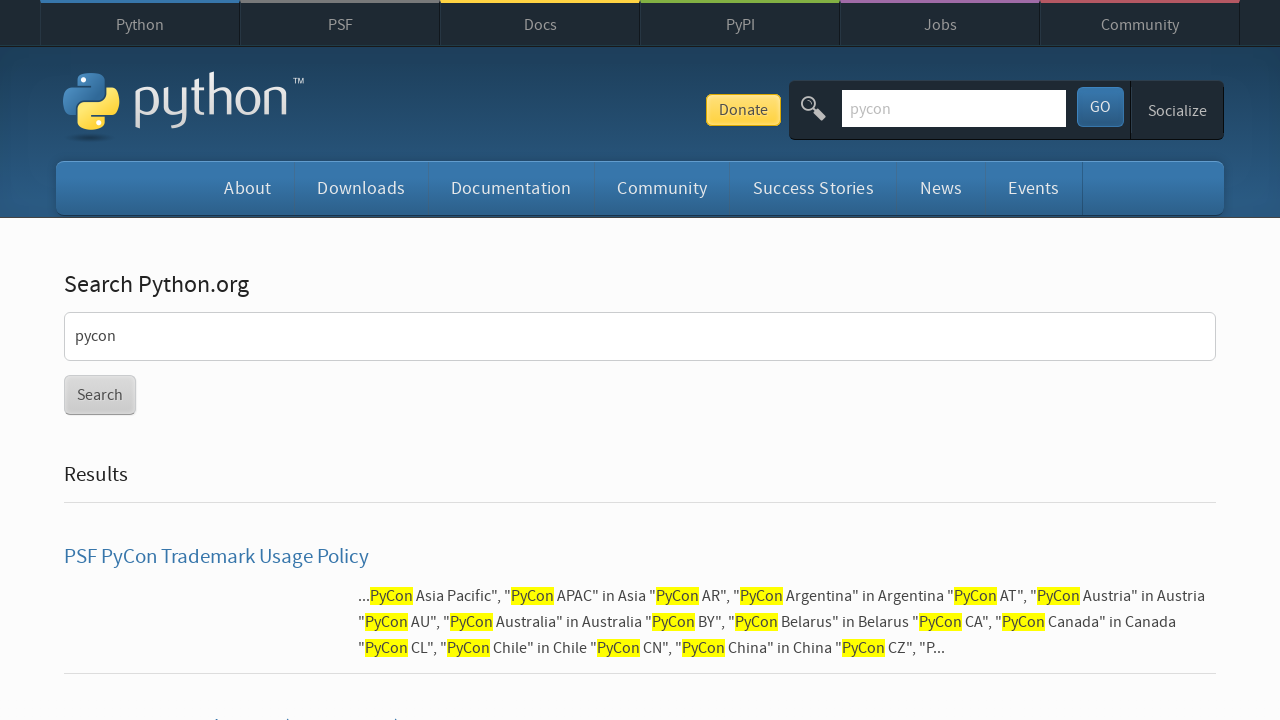

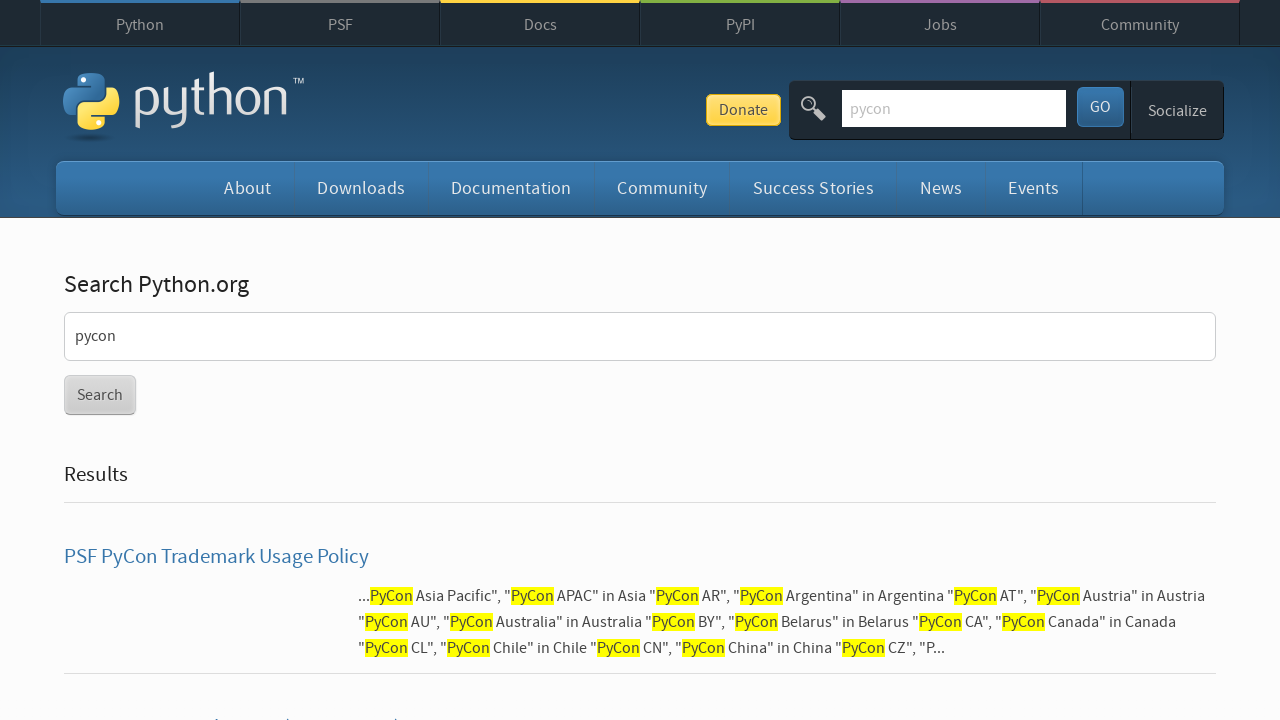